Tests JavaScript information alert by clicking the alert button, accepting the alert, and verifying the result message is displayed

Starting URL: https://the-internet.herokuapp.com/javascript_alerts

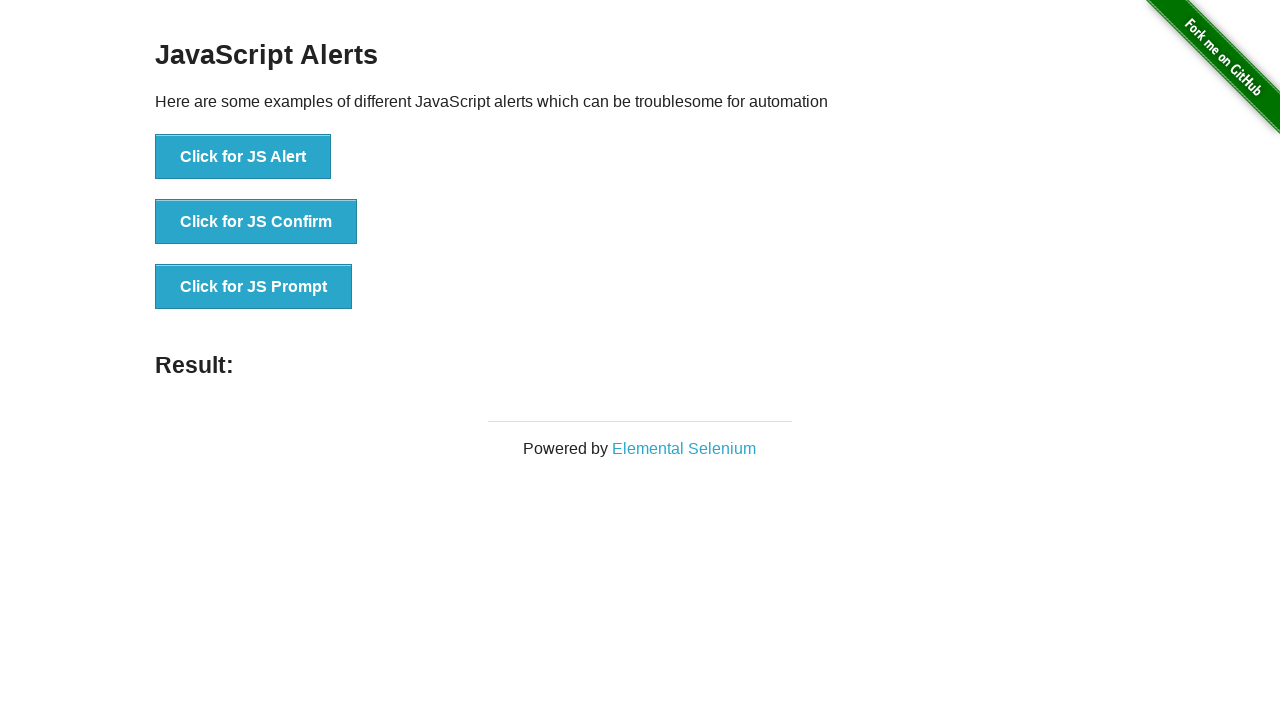

Clicked the JS Alert button at (243, 157) on xpath=//button[text()='Click for JS Alert']
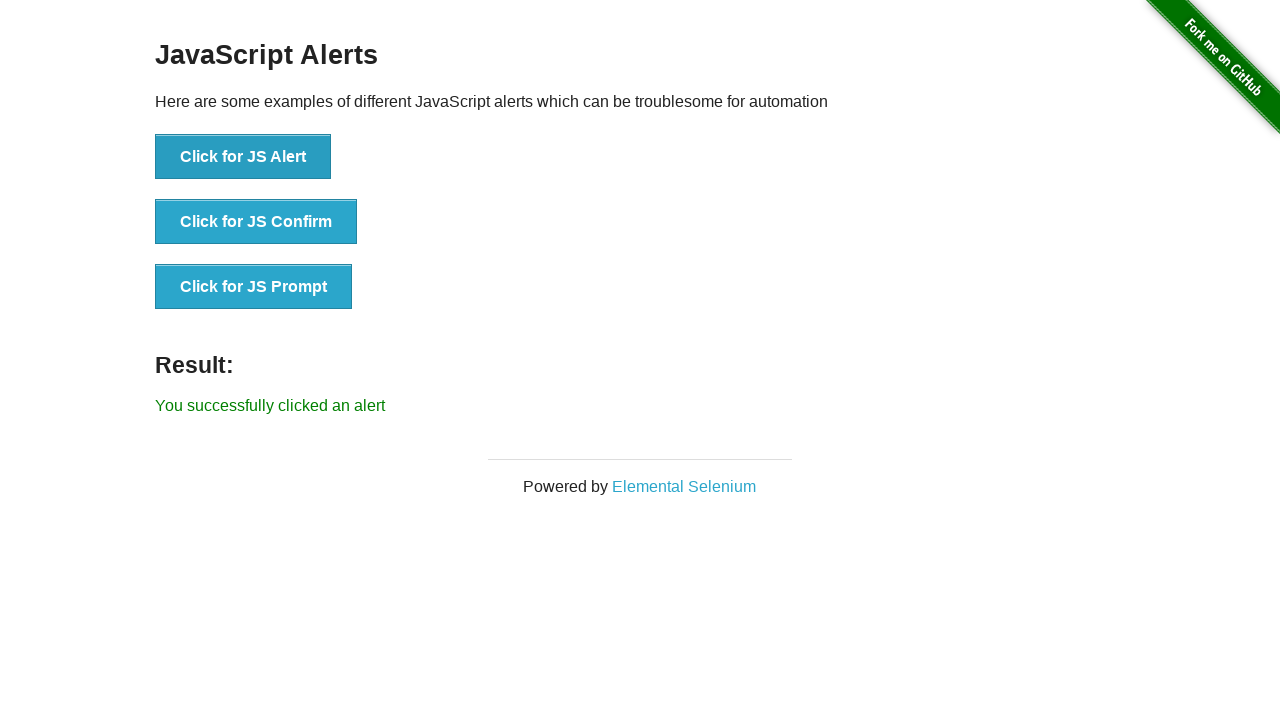

Set up dialog handler to accept the alert
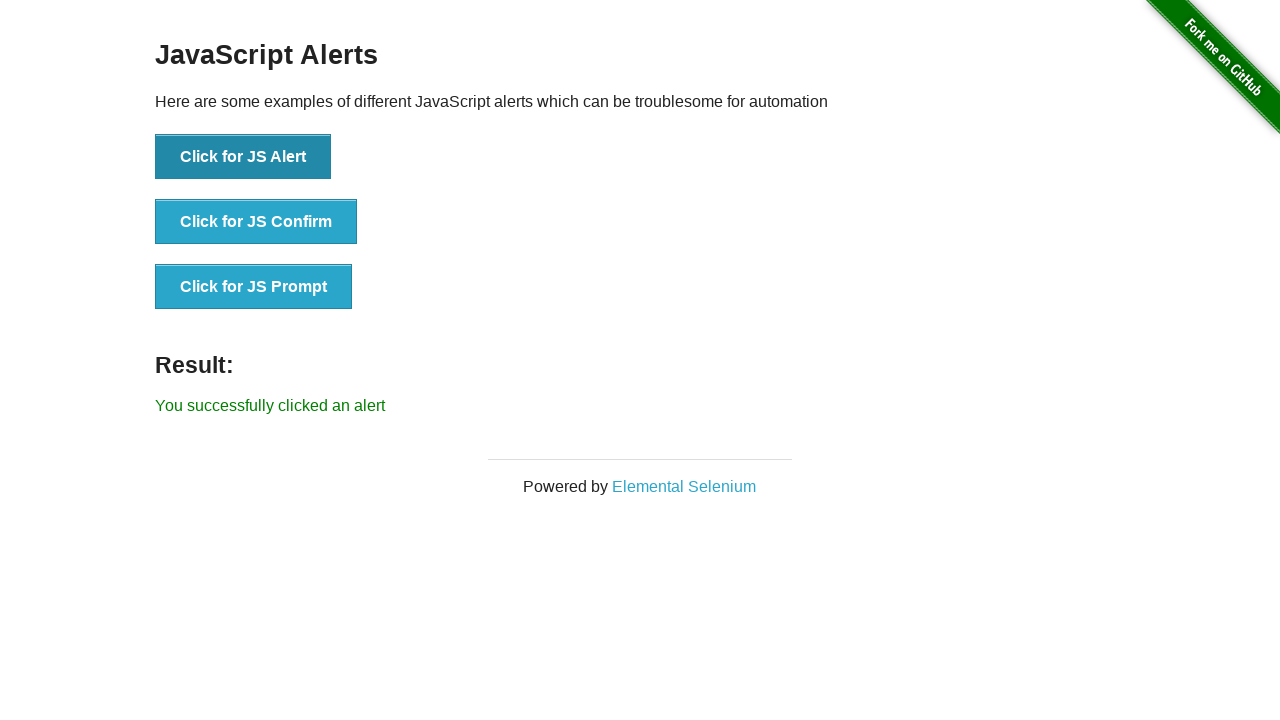

Result message element loaded after accepting alert
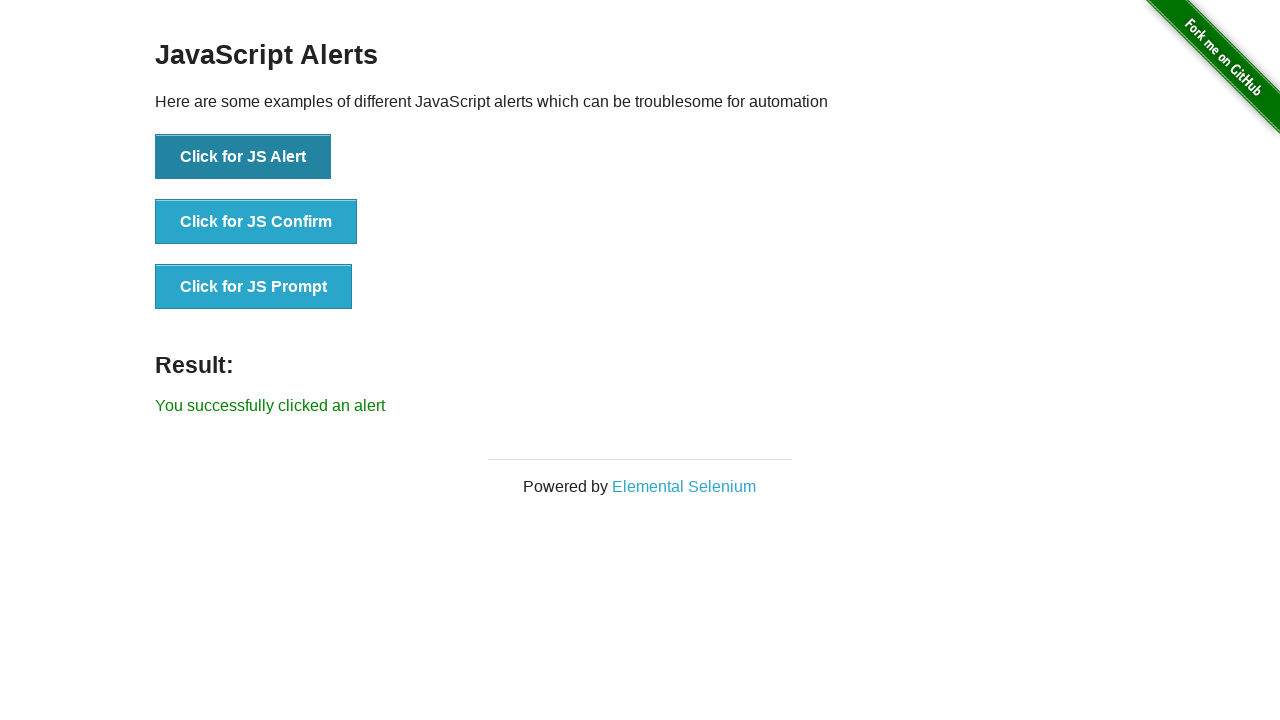

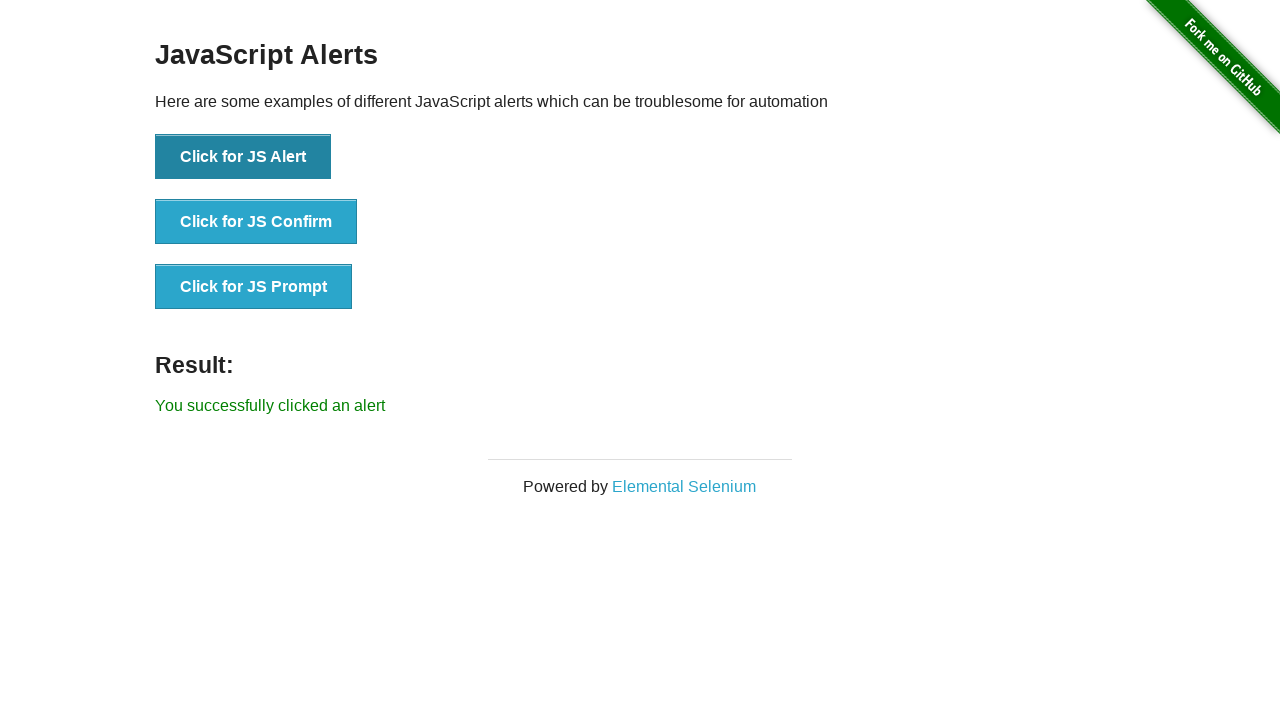